Tests invalid login functionality to verify error message display

Starting URL: https://www.saucedemo.com/

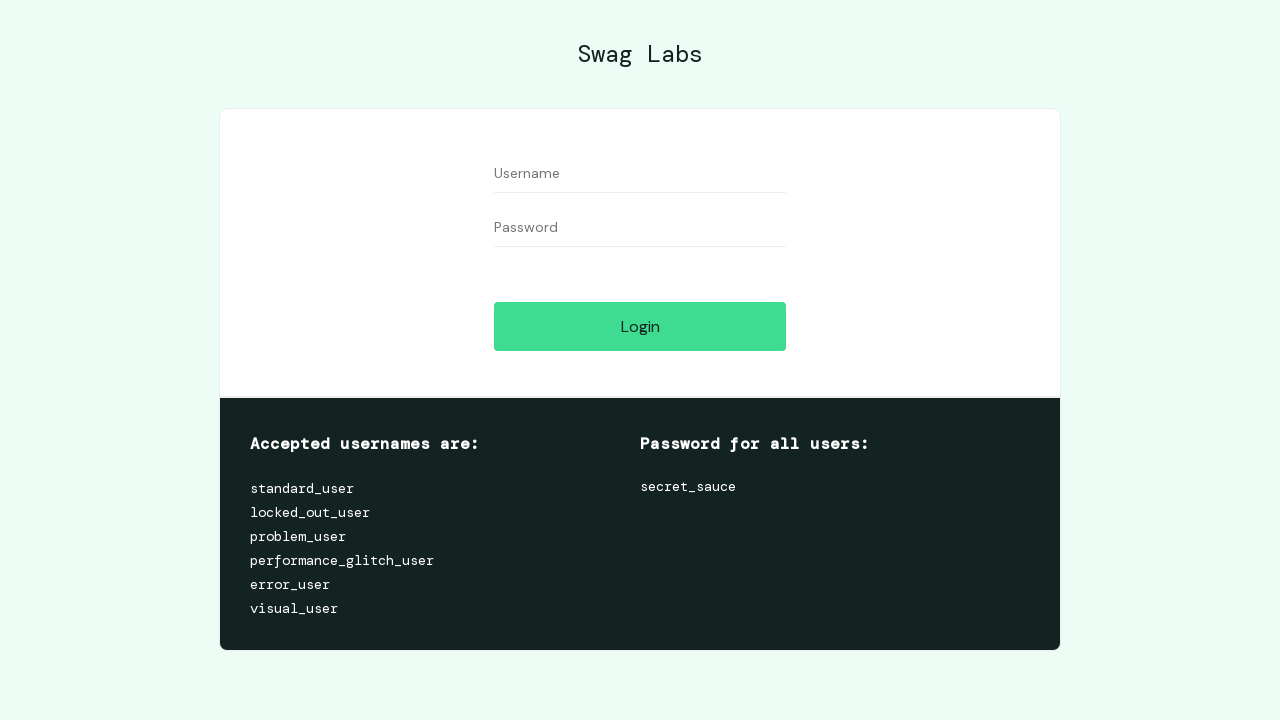

Filled username field with 'invalidUser' on #user-name
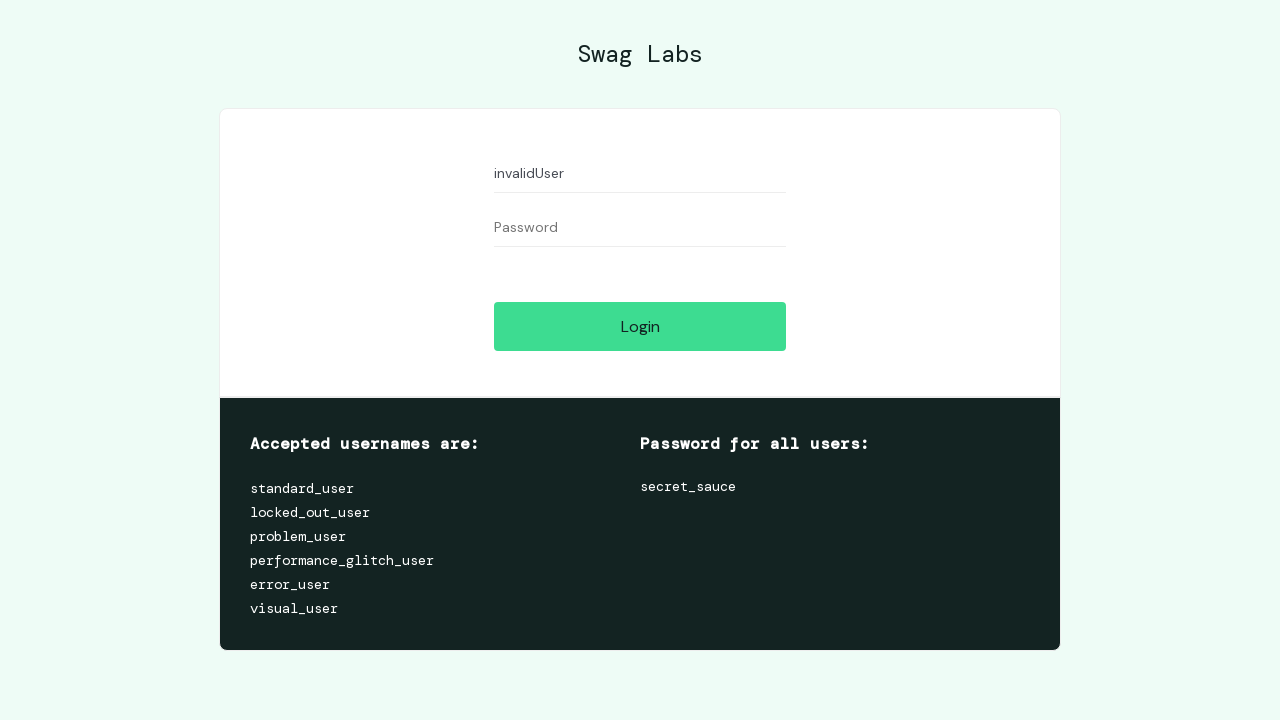

Filled password field with 'secret_sauce' on #password
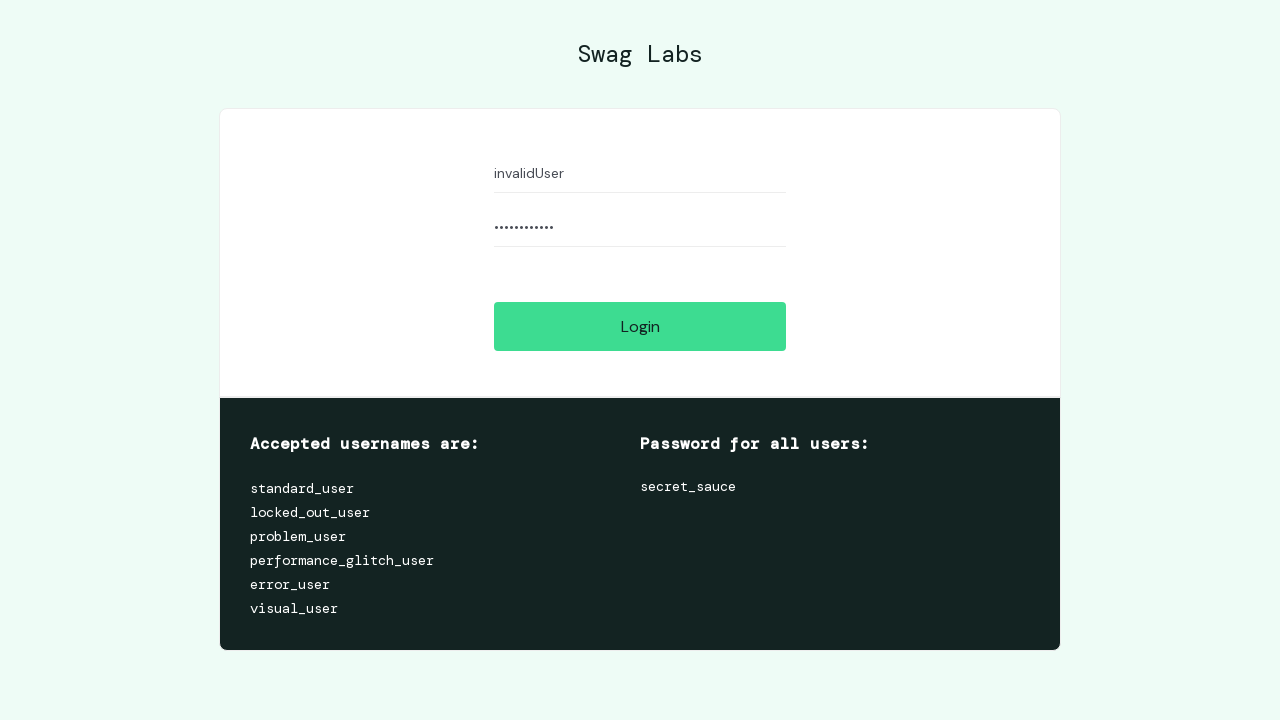

Clicked login button at (640, 326) on #login-button
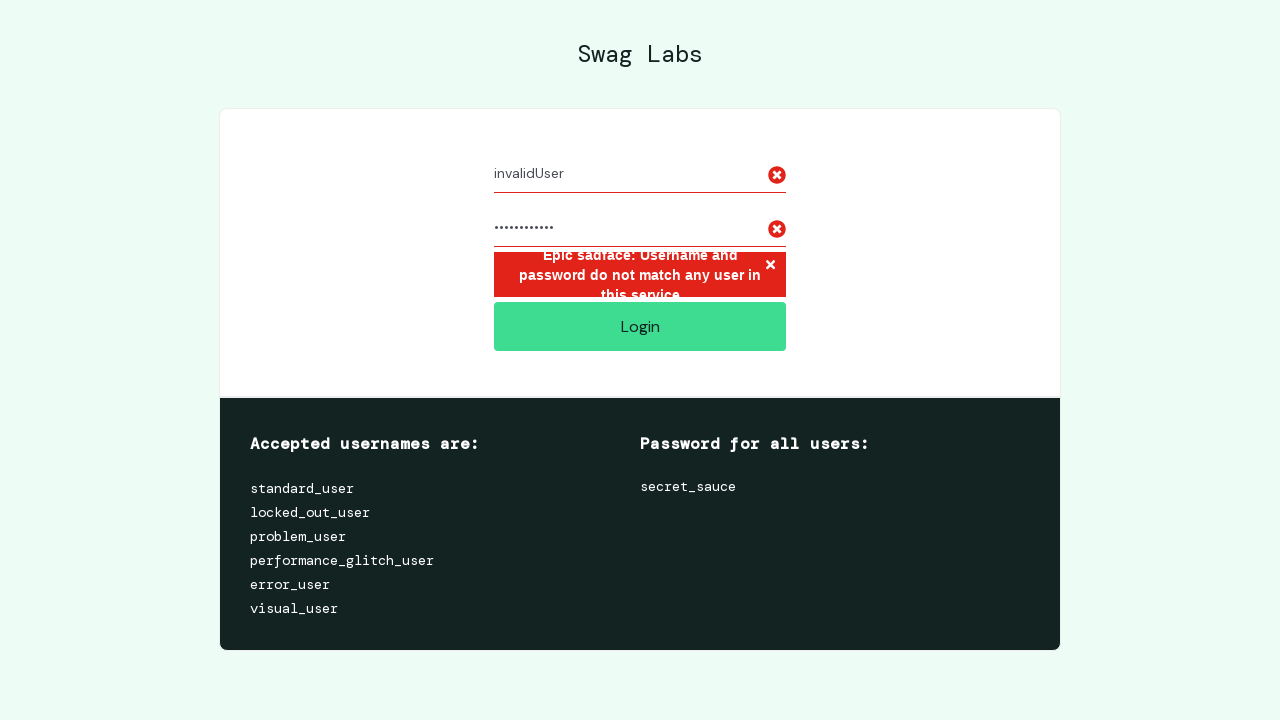

Error message displayed - invalid login credentials rejected
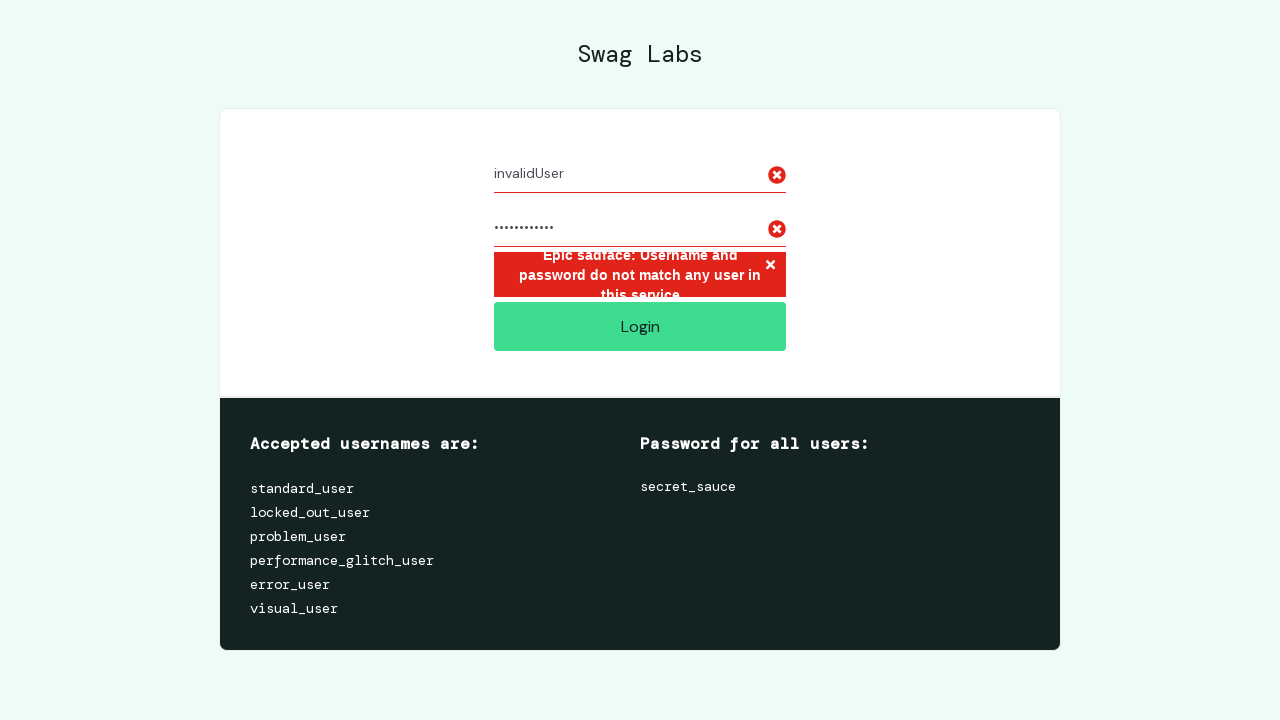

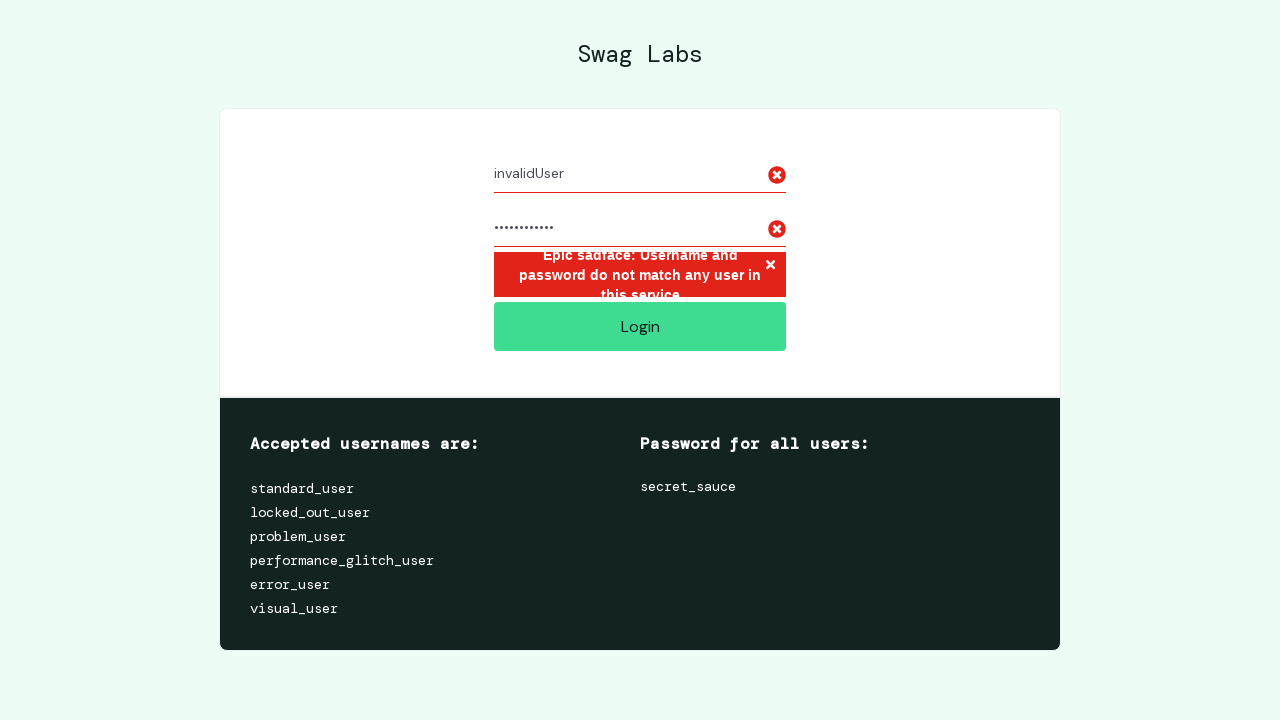